Tests that tooltip disappears when hovering away from the button by first hovering to show tooltip, then moving to another element

Starting URL: https://demoqa.com/tool-tips

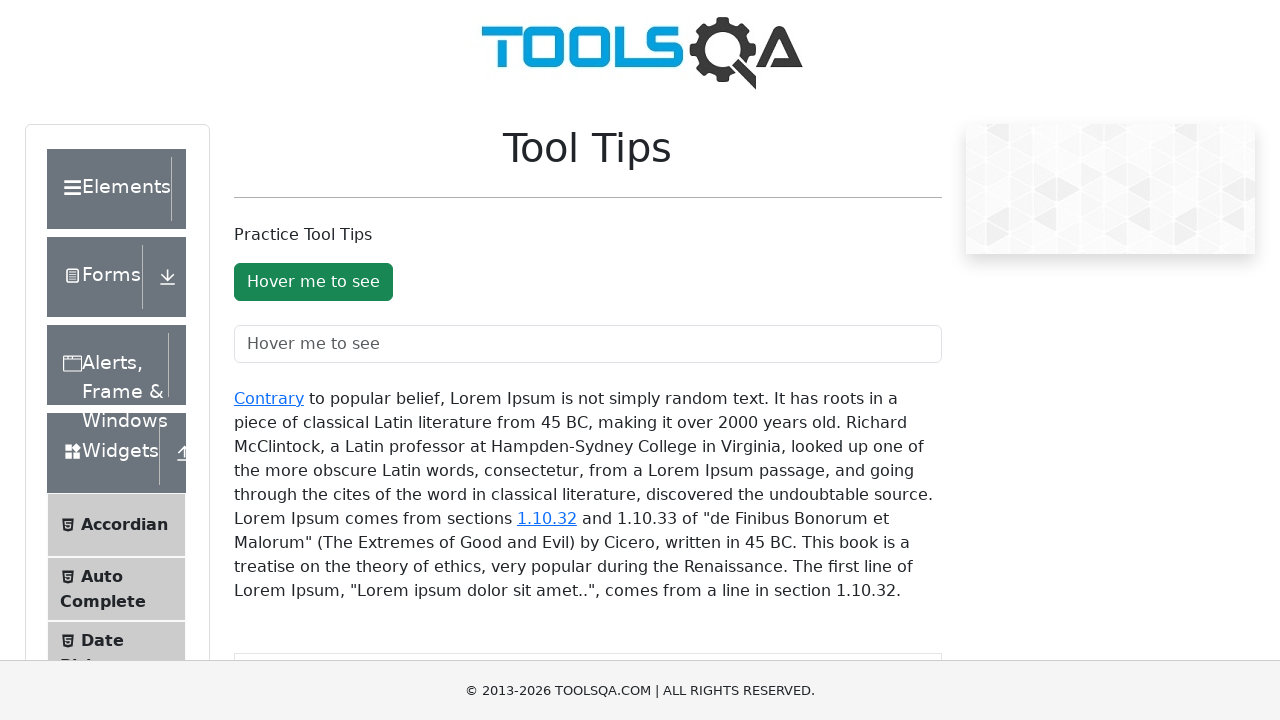

Hovered over tooltip button to display tooltip at (313, 282) on #toolTipButton
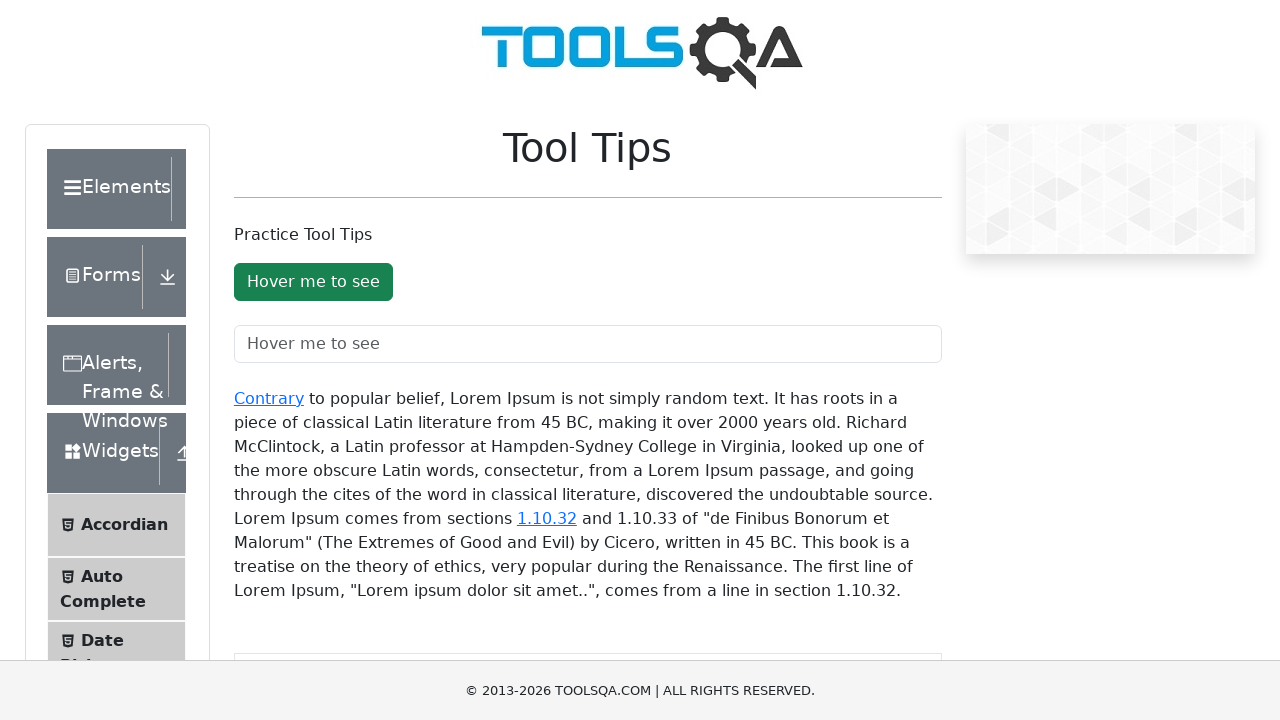

Tooltip appeared and became visible
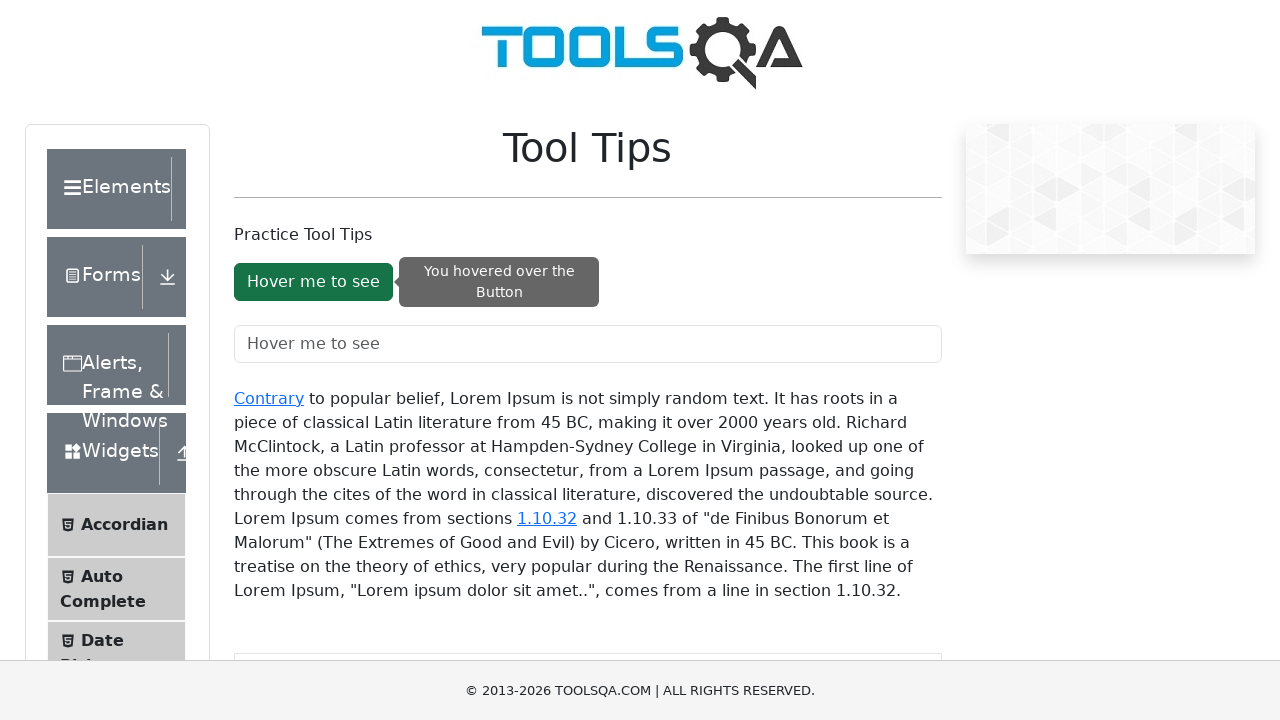

Hovered away from tooltip button to page title at (588, 161) on h1
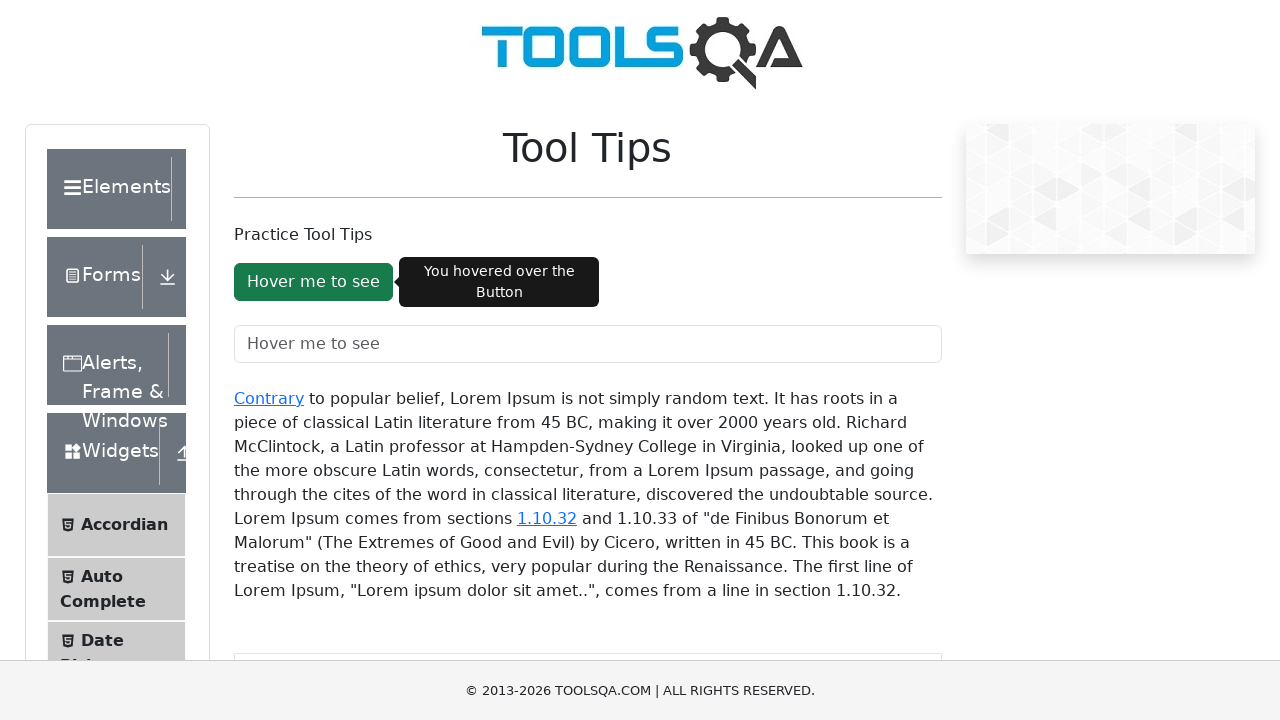

Tooltip disappeared after hovering away
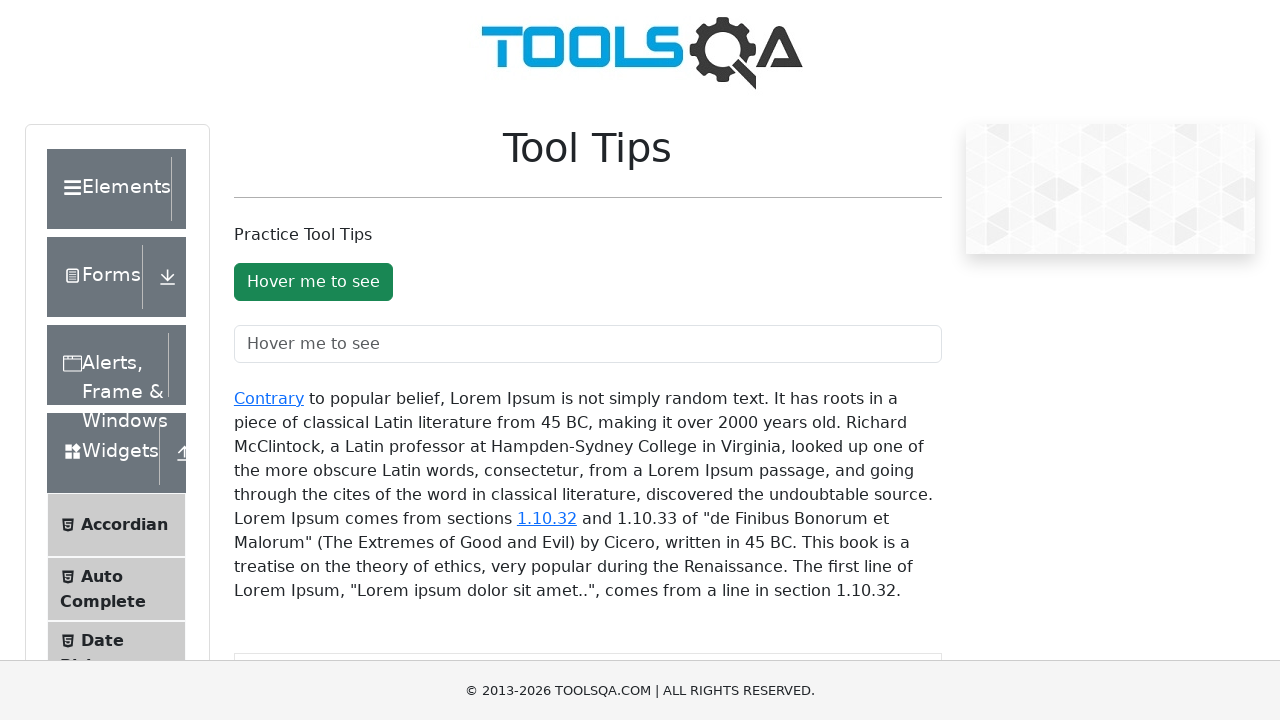

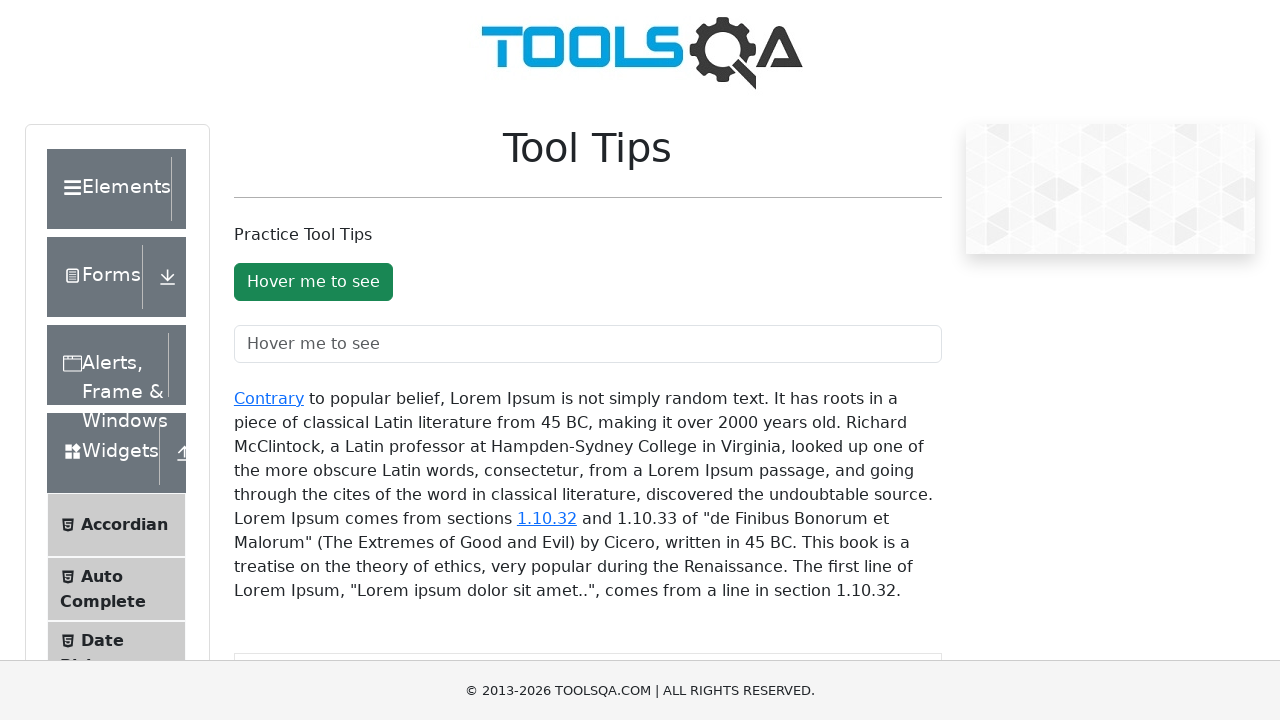